Tests filling out the payment form on MTS Belarus website with phone number, amount, and email, then clicking the pay button

Starting URL: https://www.mts.by/

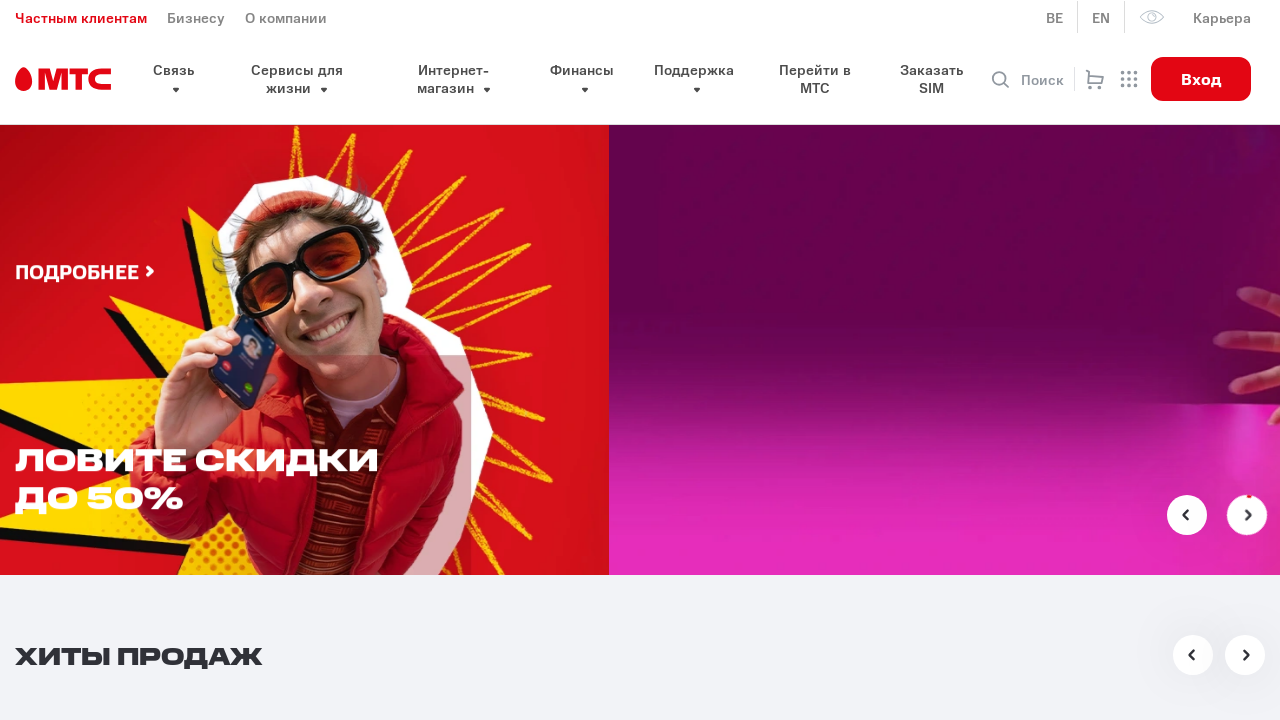

Phone number field became visible
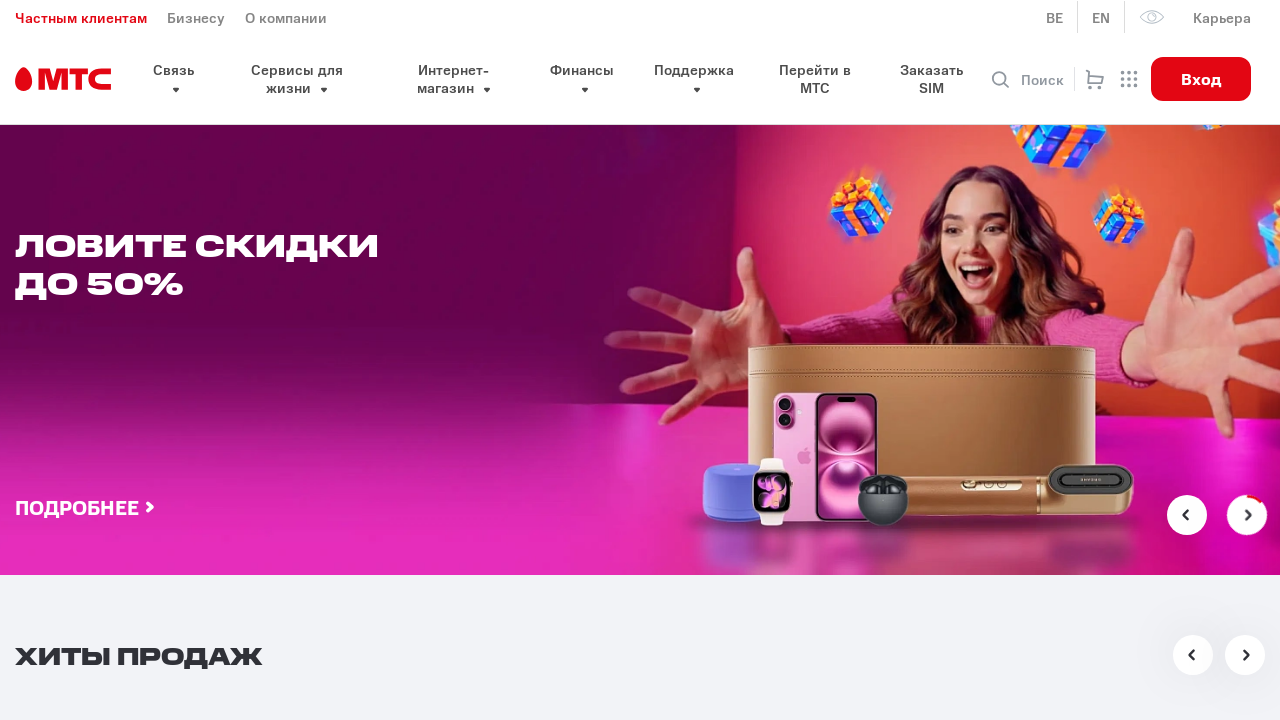

Filled phone number field with '297777777'
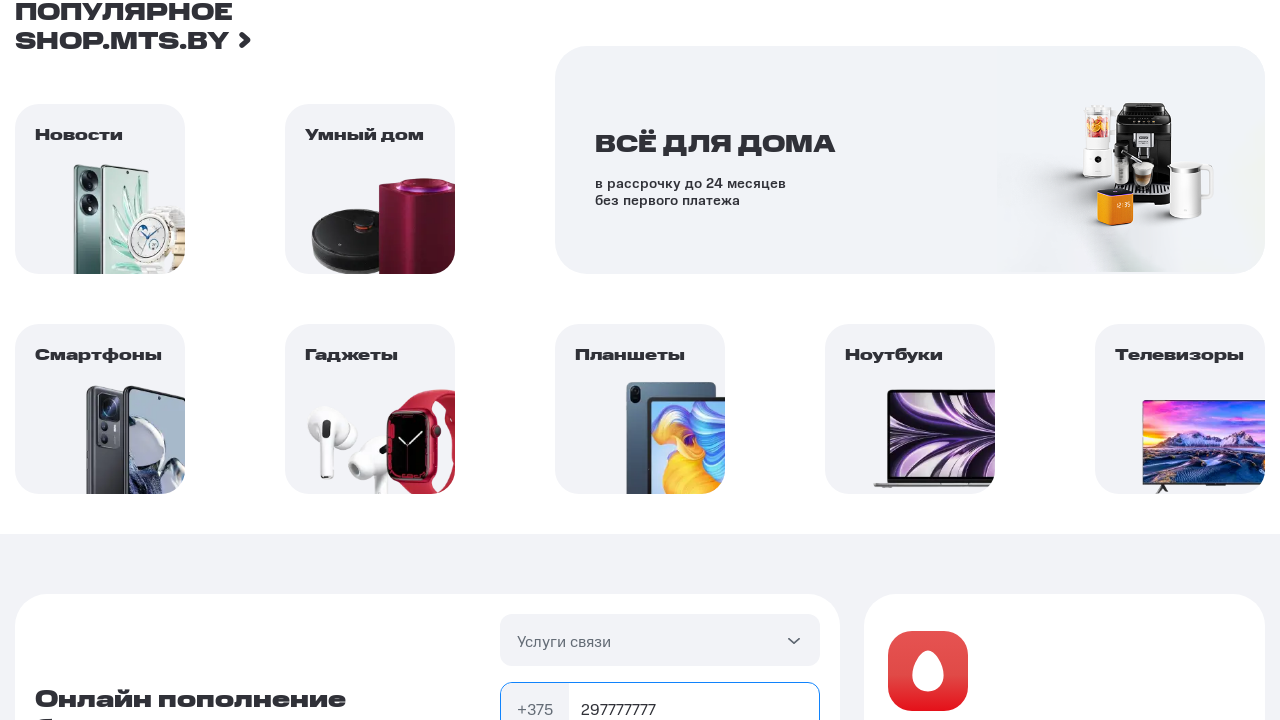

Amount field became visible
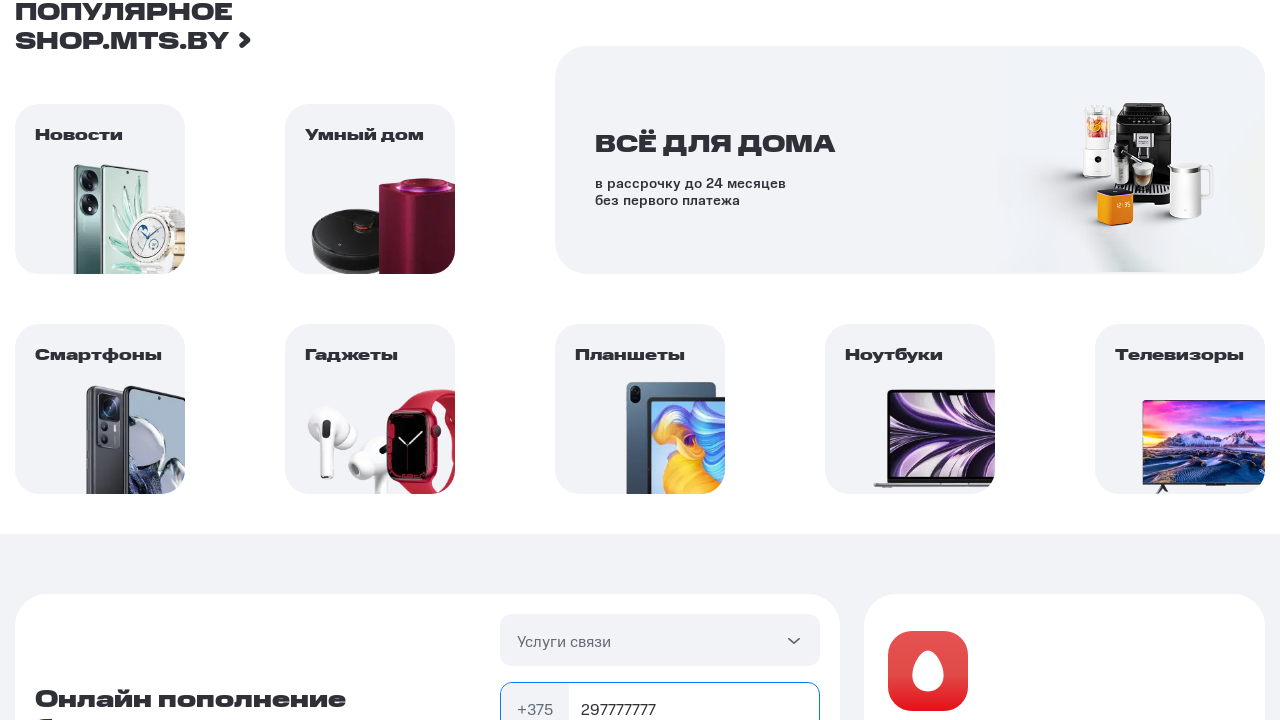

Filled amount field with '5'
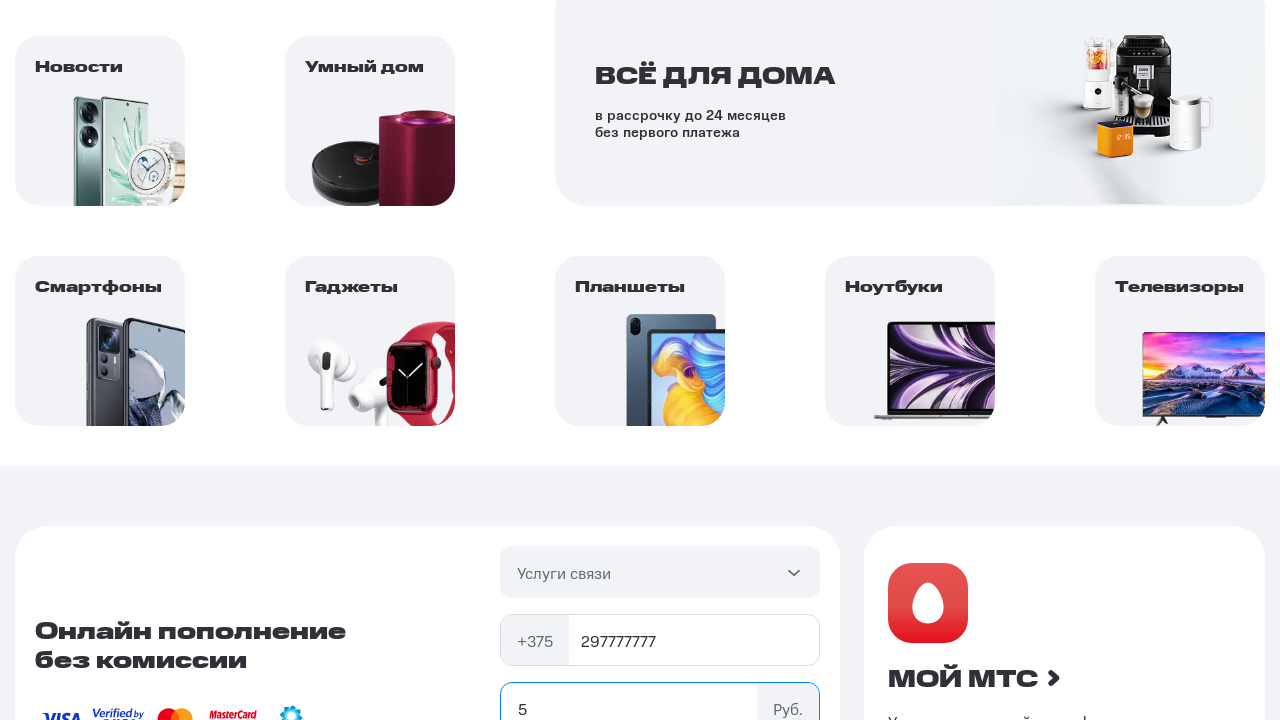

Email field became visible
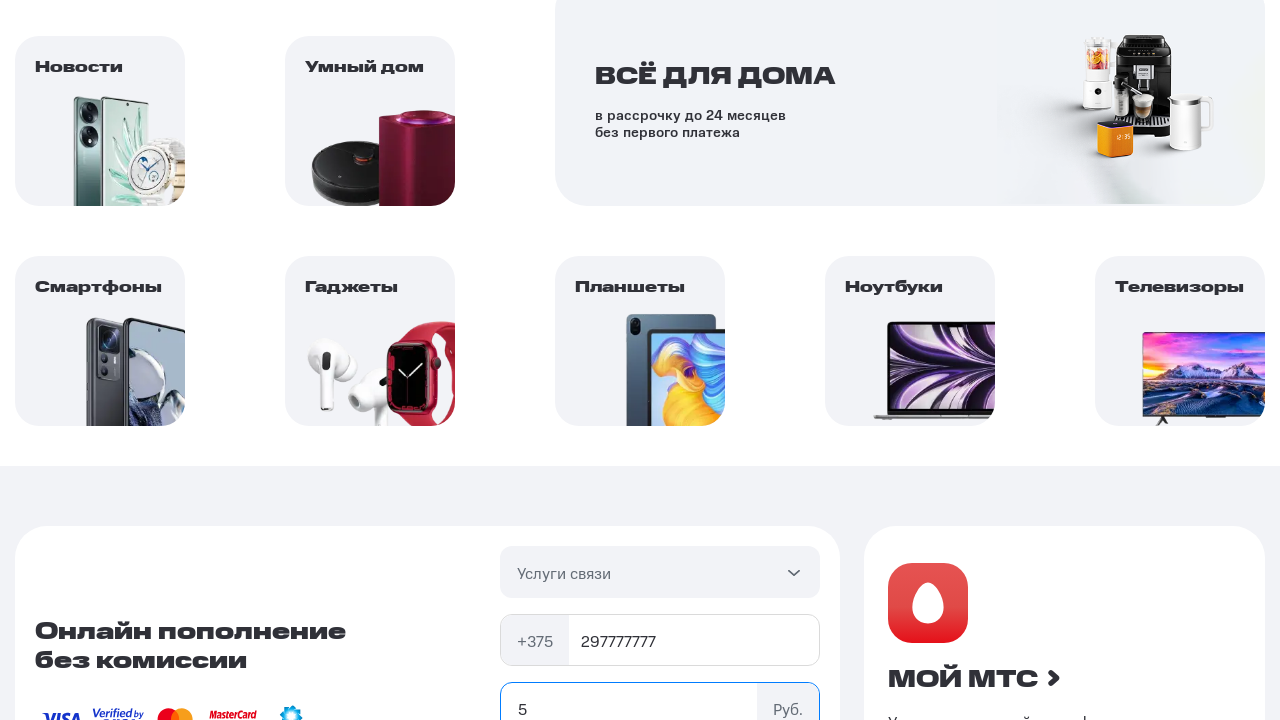

Filled email field with 'testuser@example.com'
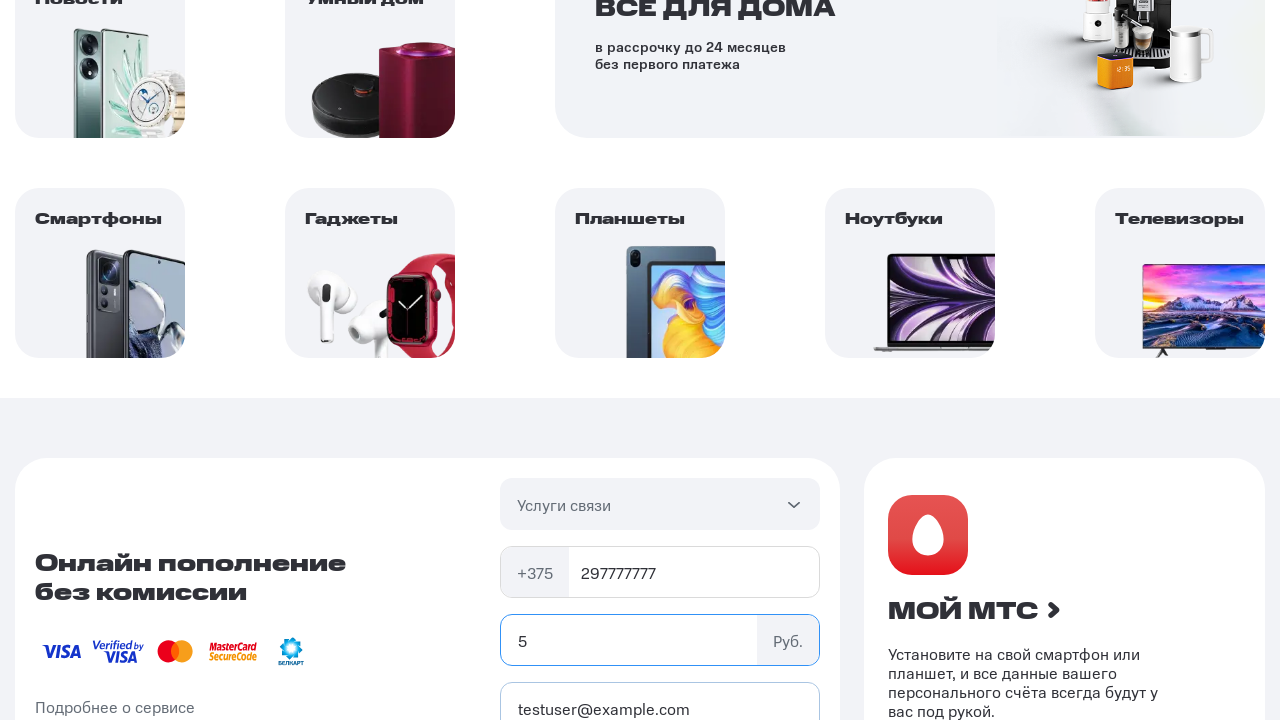

Pay button became visible
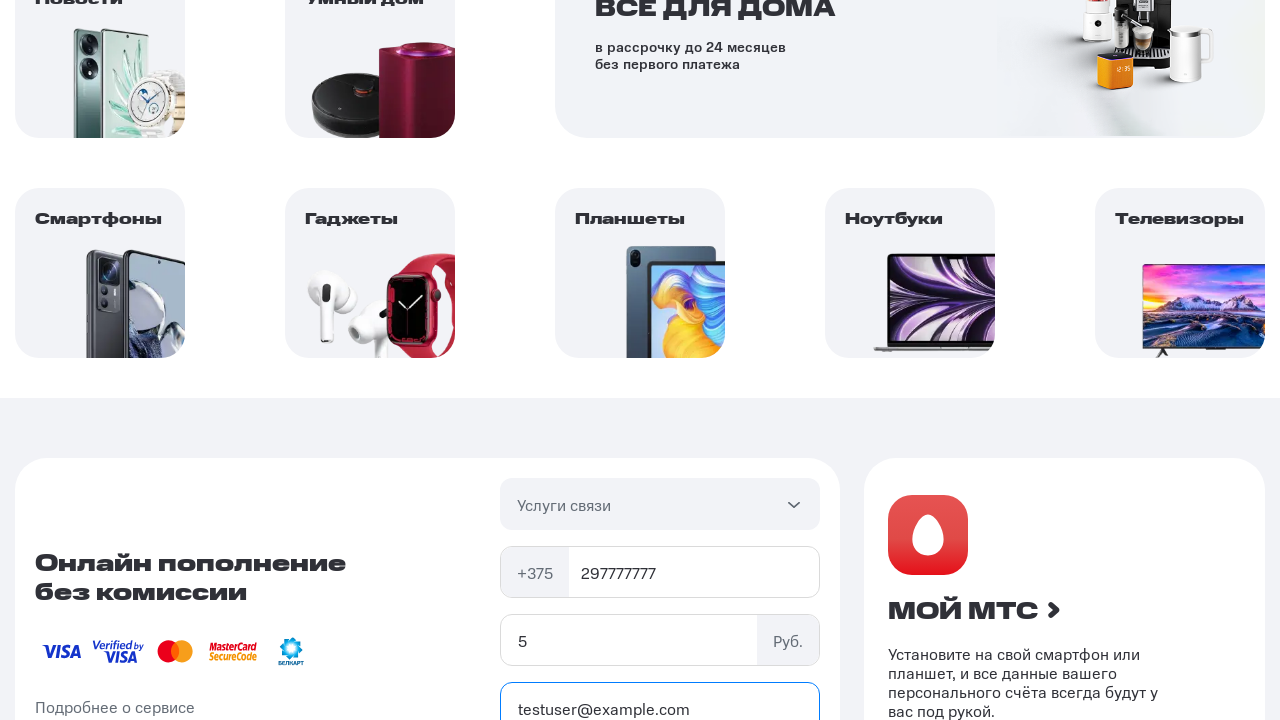

Clicked the pay button to submit payment form
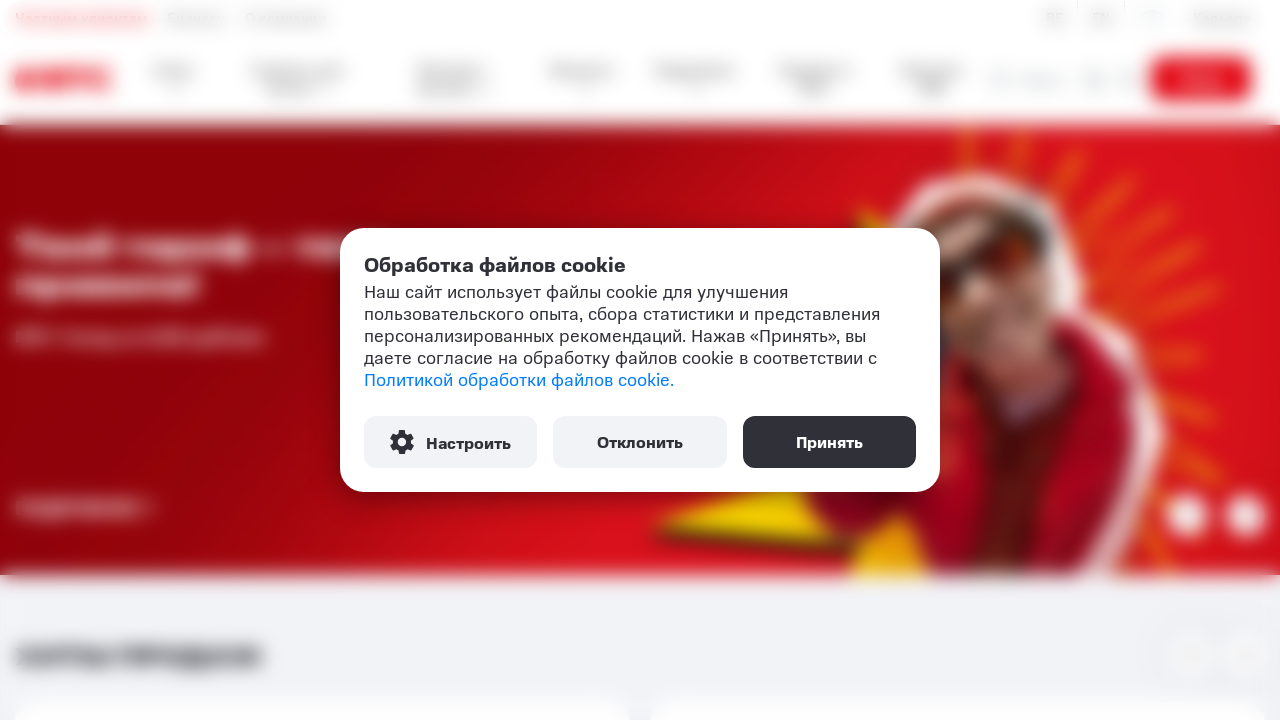

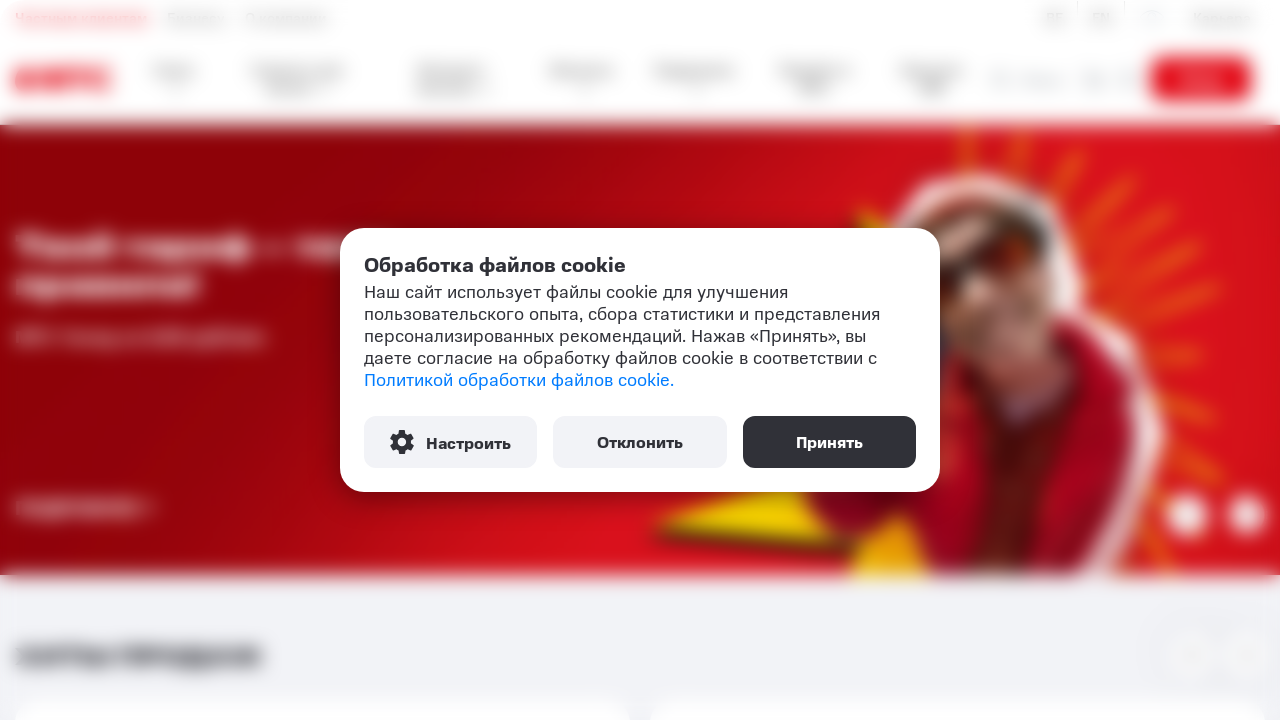